Tests login form validation with both fields empty, verifying the appropriate error message is displayed

Starting URL: https://www.saucedemo.com/

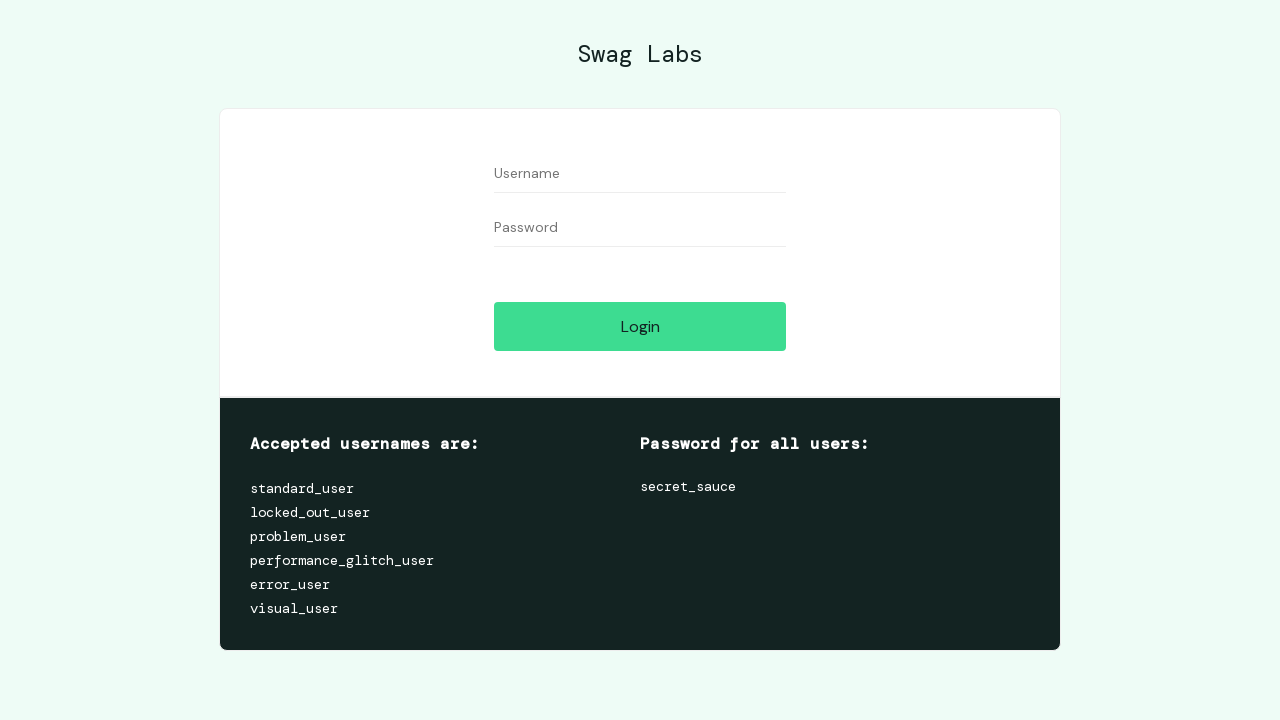

Left username field empty on #user-name
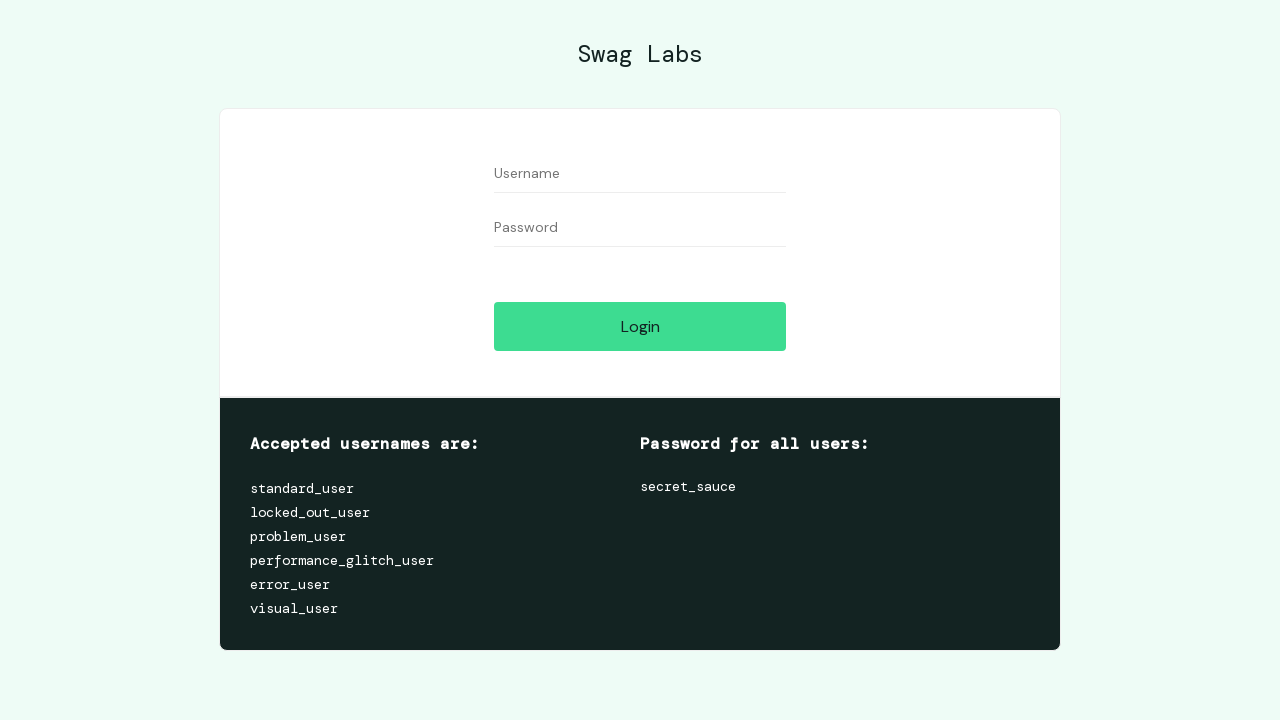

Left password field empty on #password
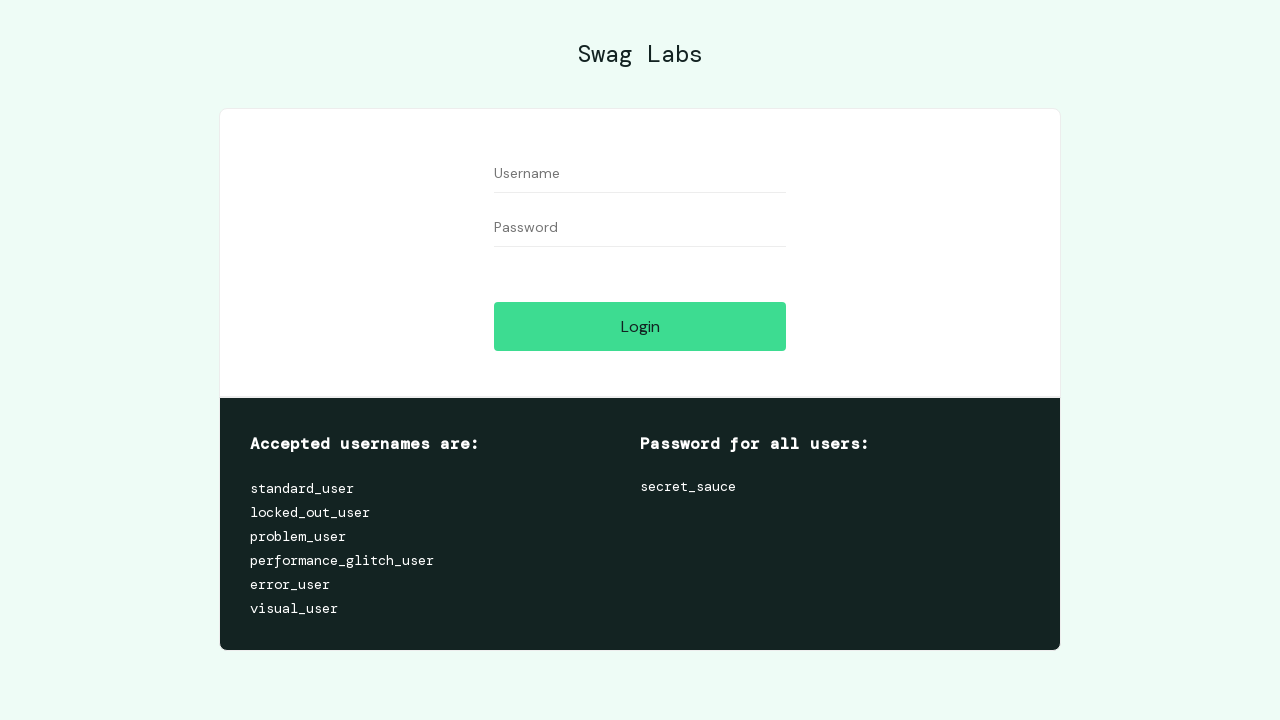

Clicked login button without credentials at (640, 326) on #login-button
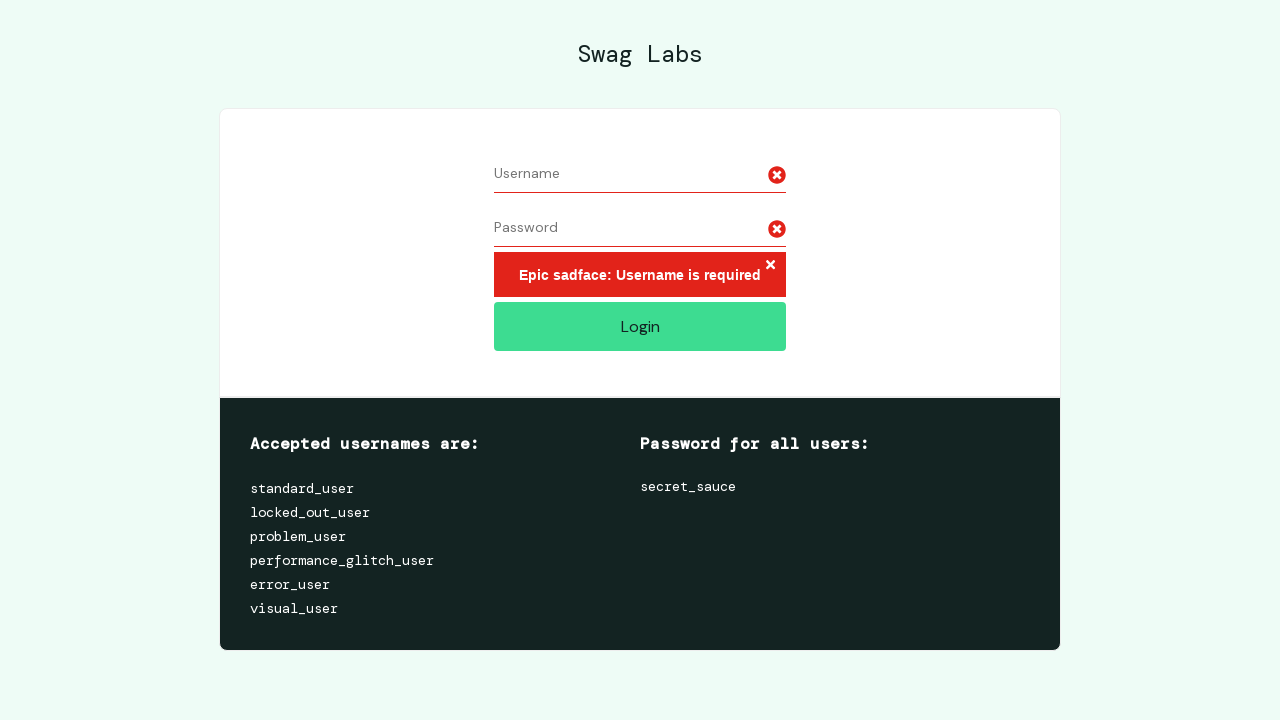

Error message displayed - validation verified for empty credentials
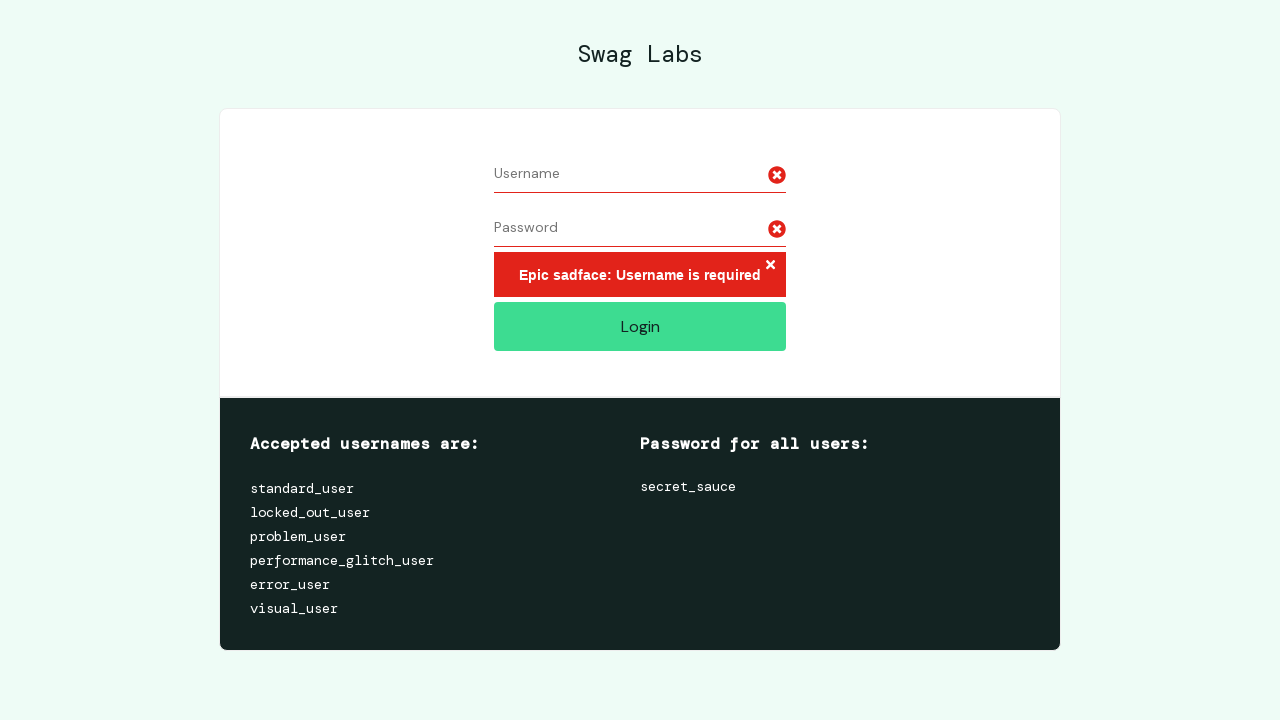

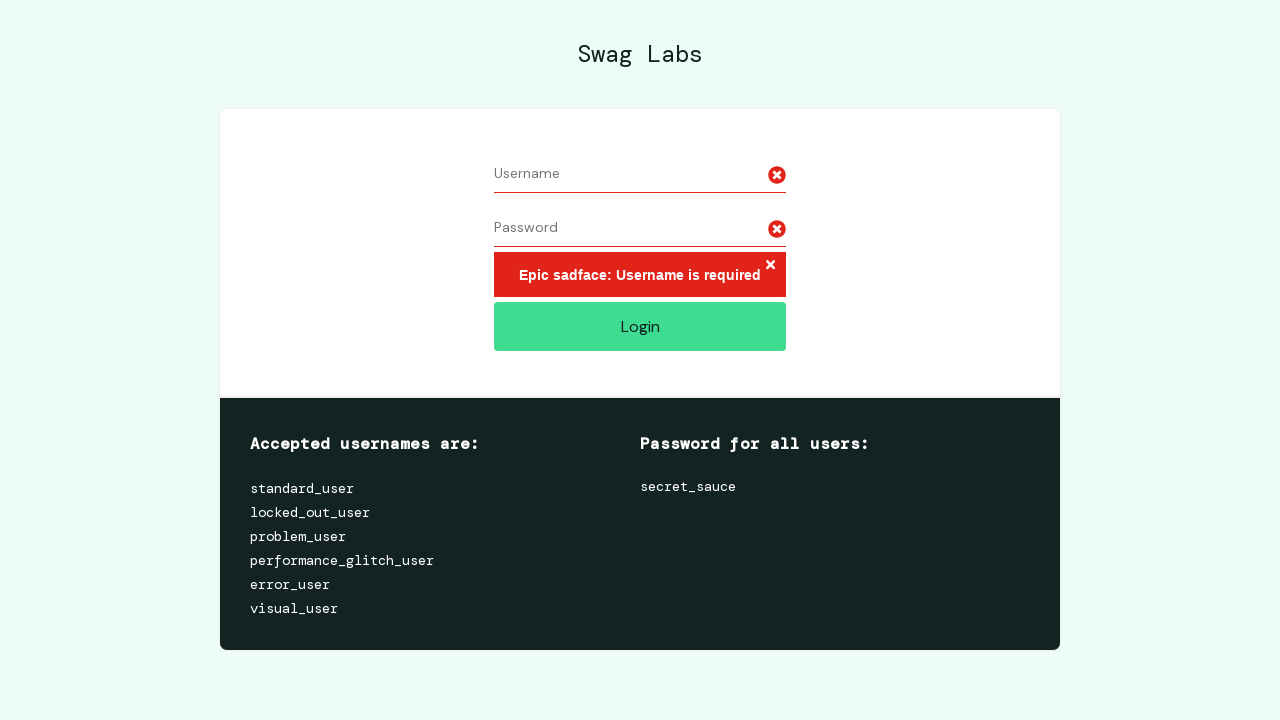